Tests a practice automation form by filling out personal information including name, email, gender, mobile number, selecting hobbies, and entering an address.

Starting URL: https://demoqa.com/automation-practice-form

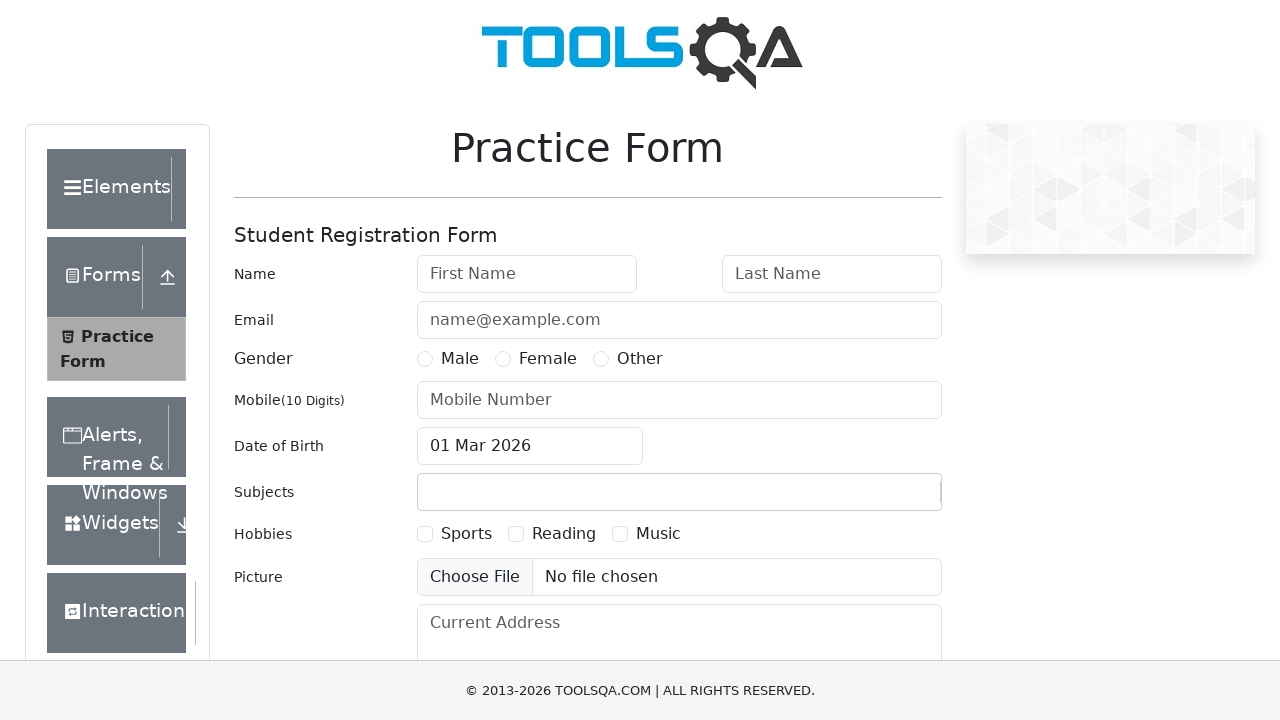

Filled first name field with 'harivaratharaj' on input#firstName
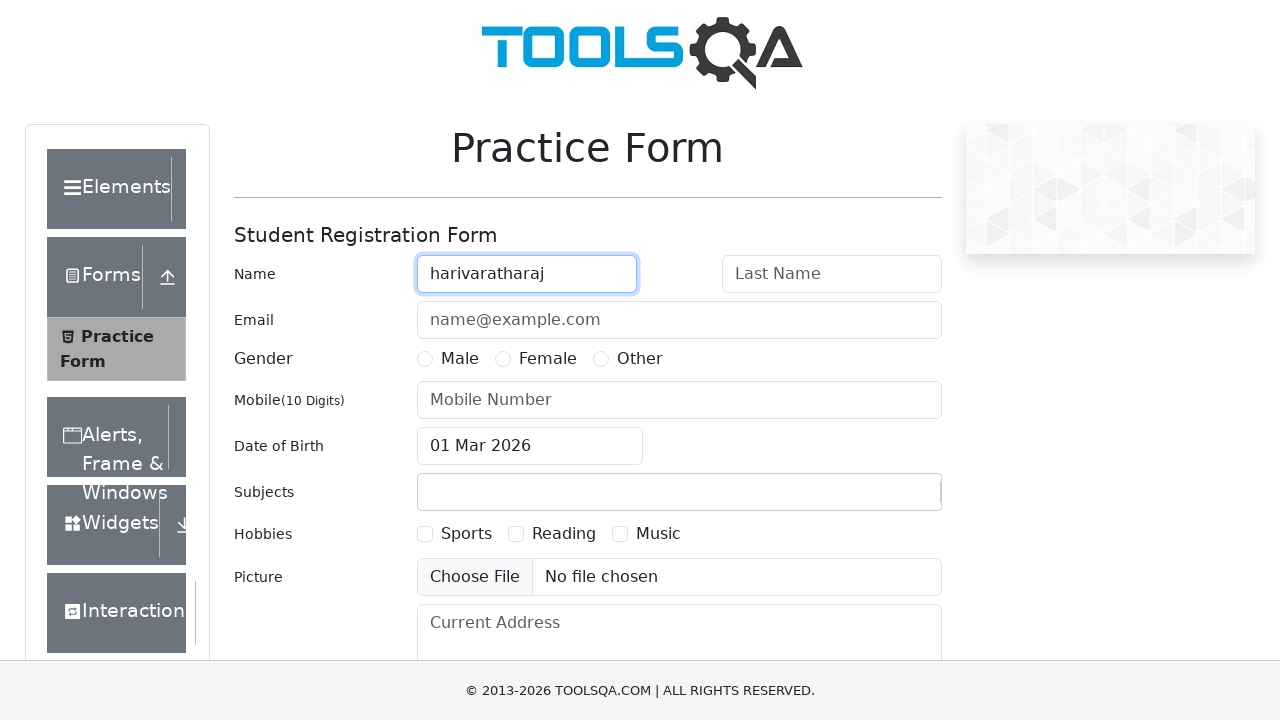

Filled last name field with 'v' on input#lastName
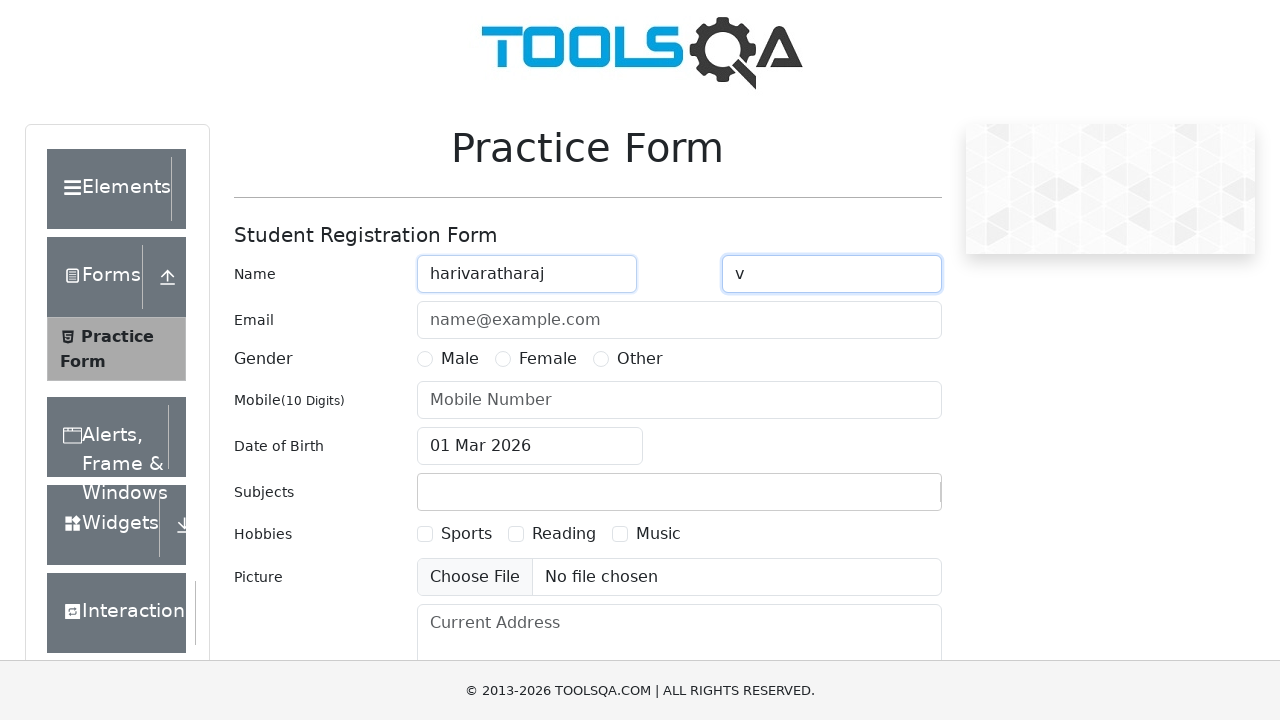

Filled email field with 'harivaratharajvelmurugan@example.com' on input#userEmail
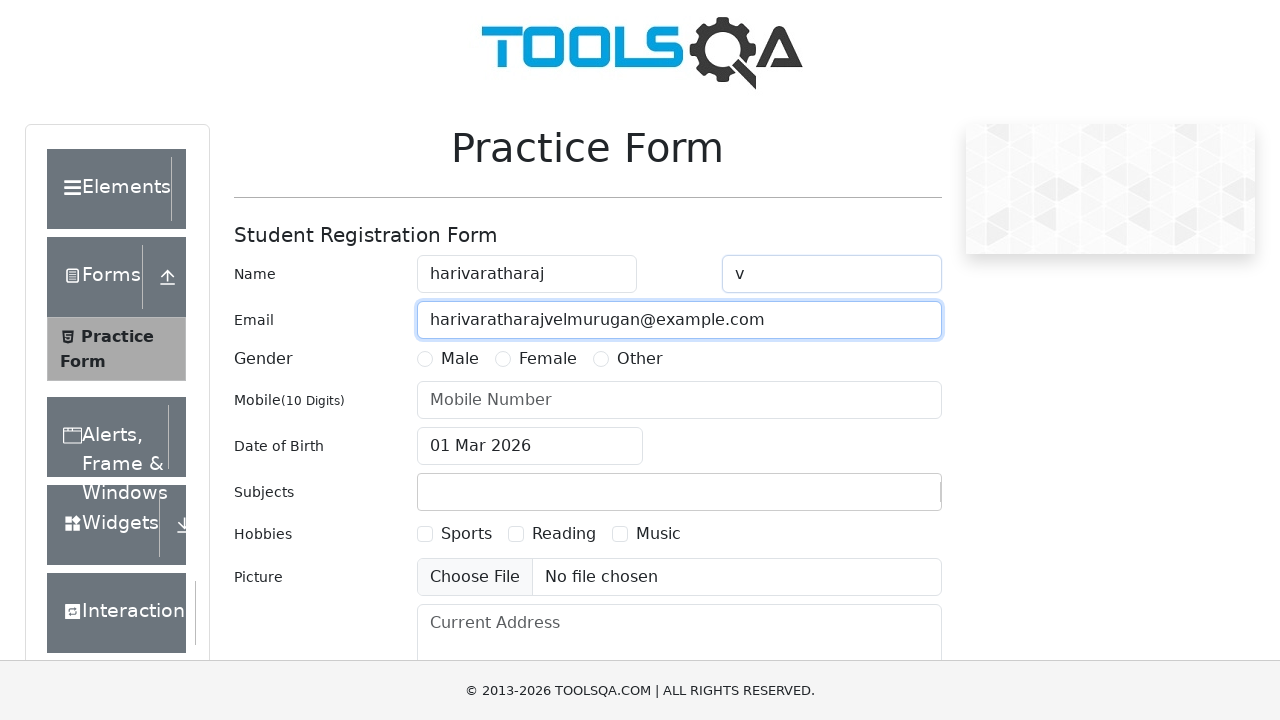

Selected Male gender option at (460, 359) on xpath=//*[@id='genterWrapper']/div[2]/div[1]/label
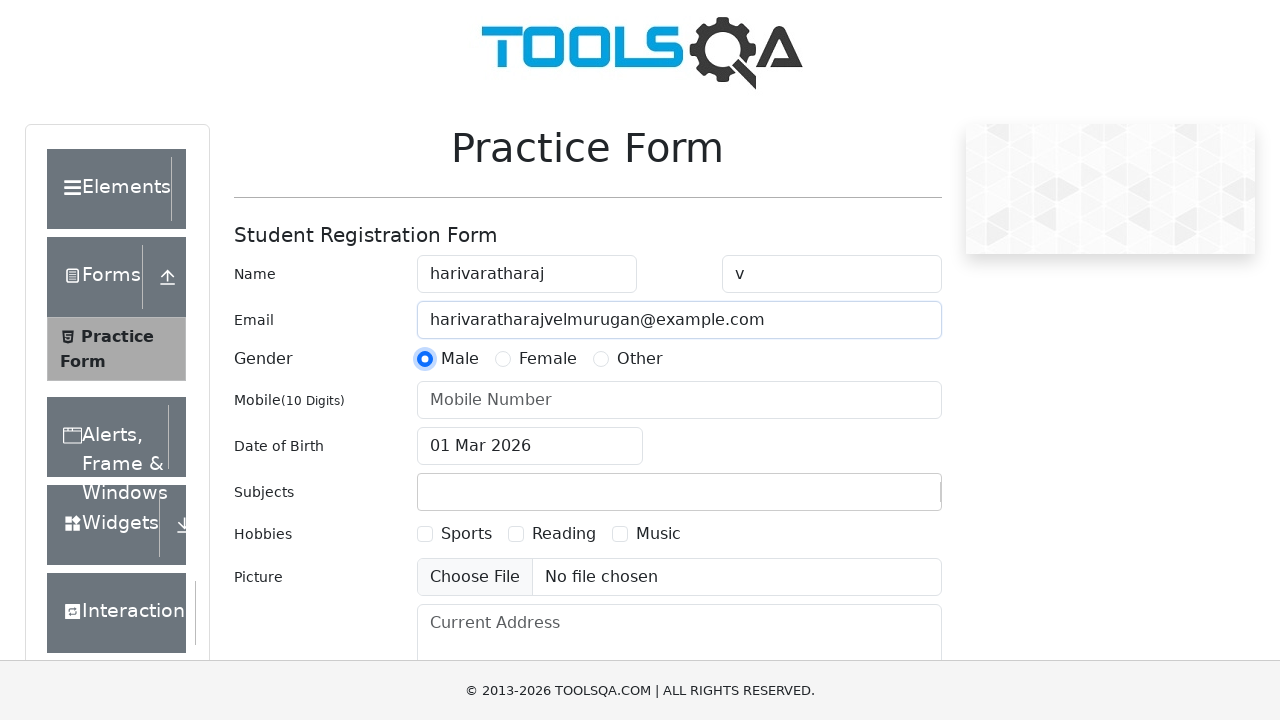

Filled mobile number field with '8667734052' on input[placeholder='Mobile Number']
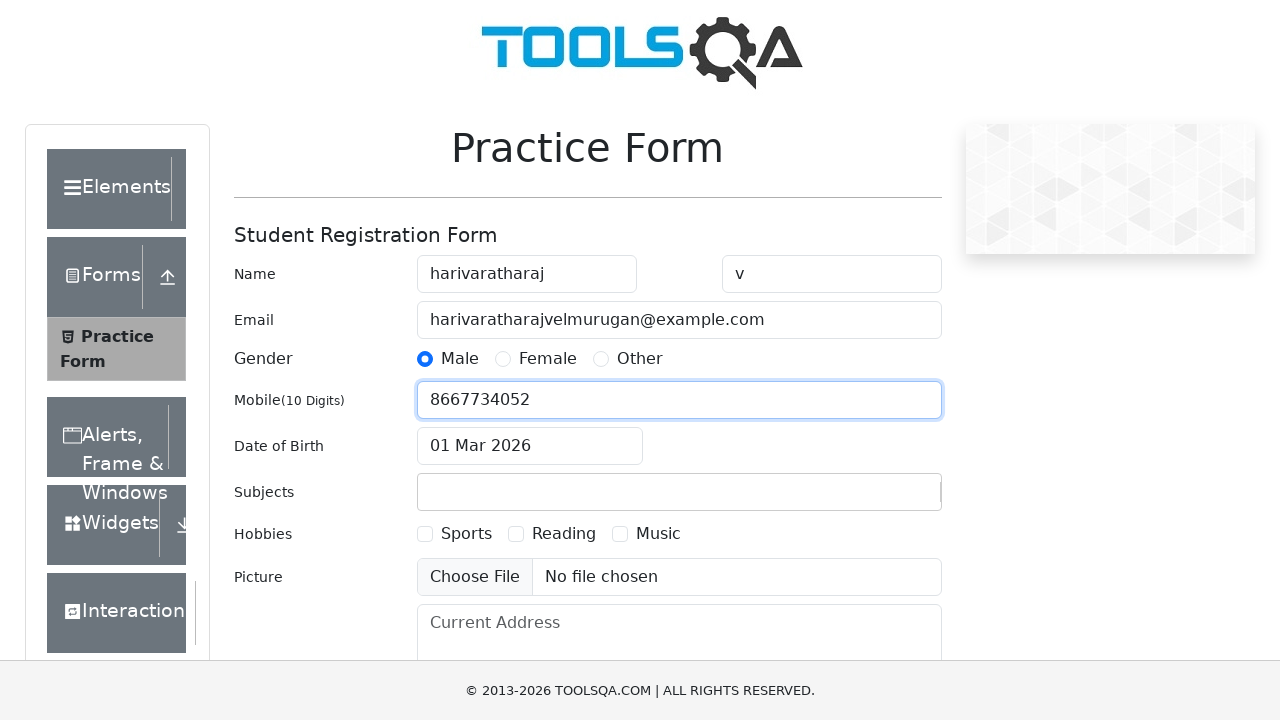

Selected Sports hobby at (466, 534) on xpath=//*[@id='hobbiesWrapper']/div[2]/div[1]/label
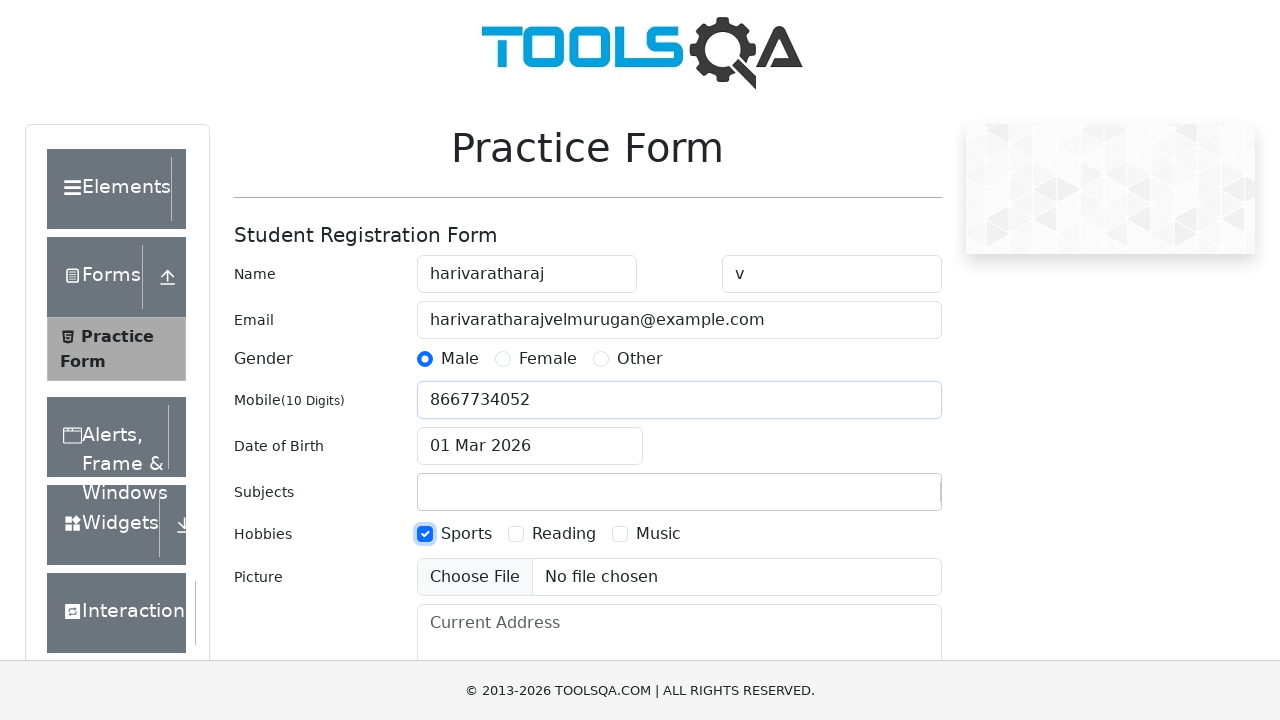

Filled address field with full address on textarea[cols='20']
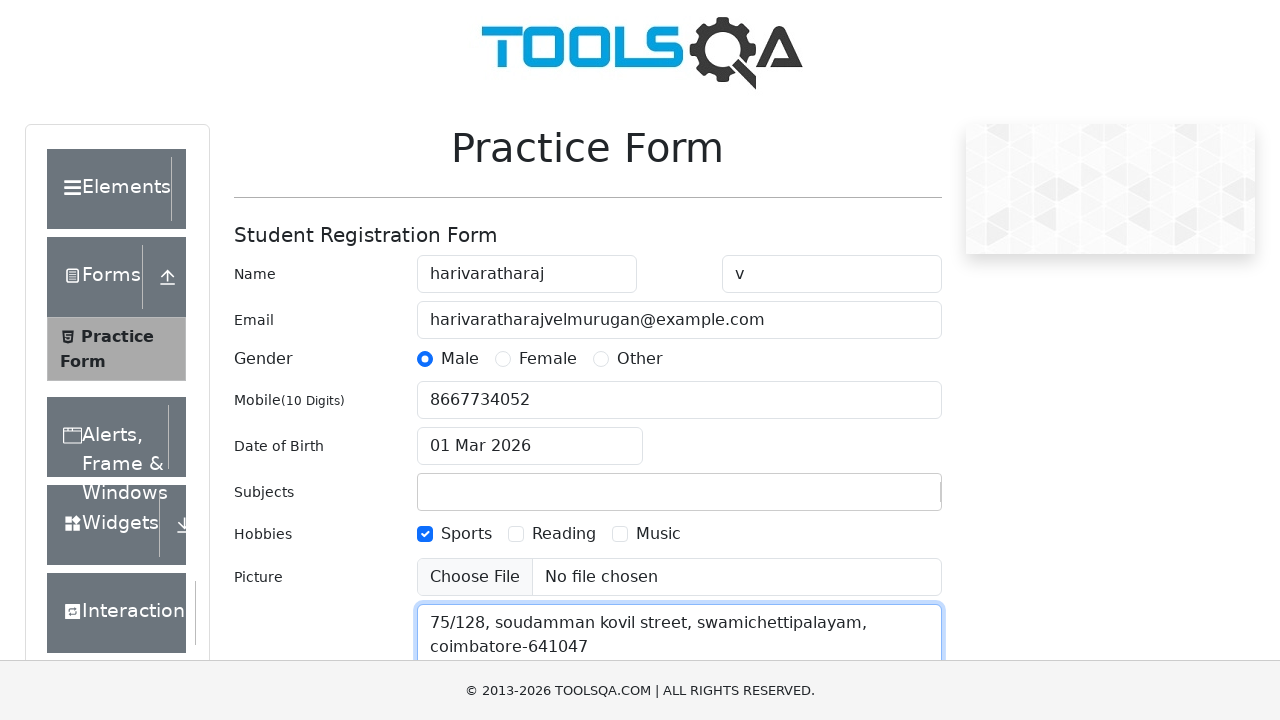

Waited 1 second for form rendering
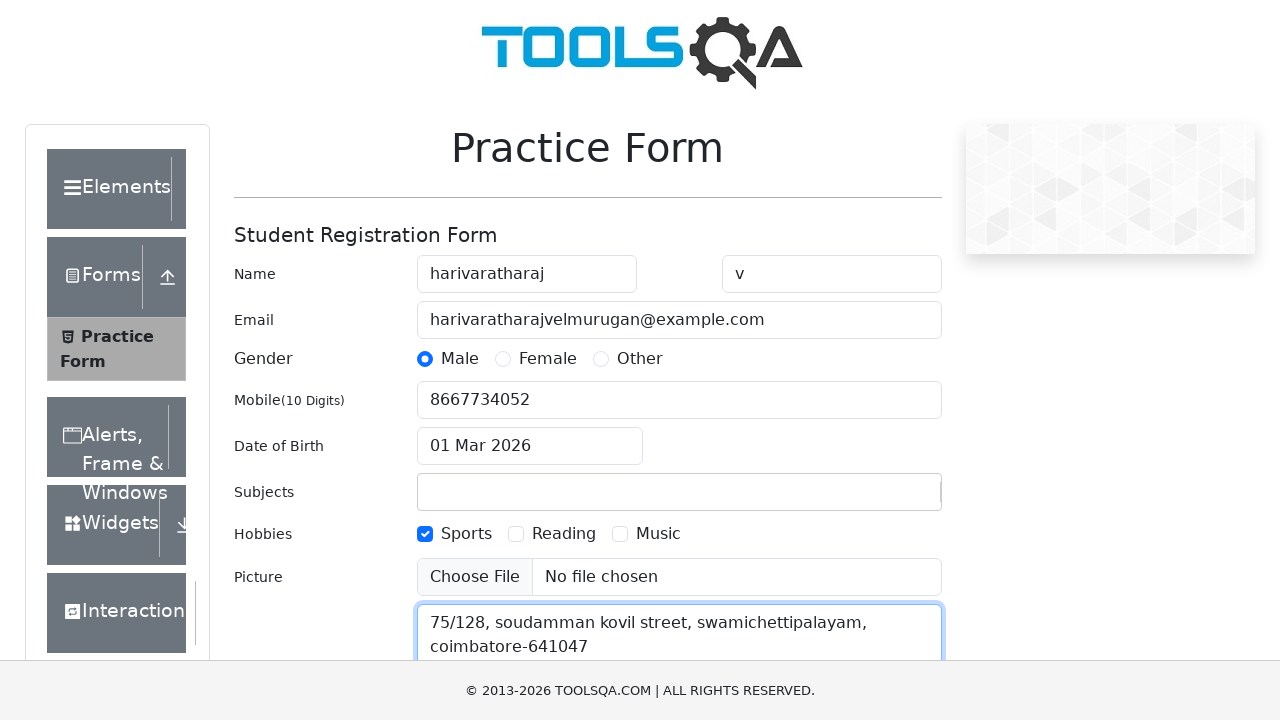

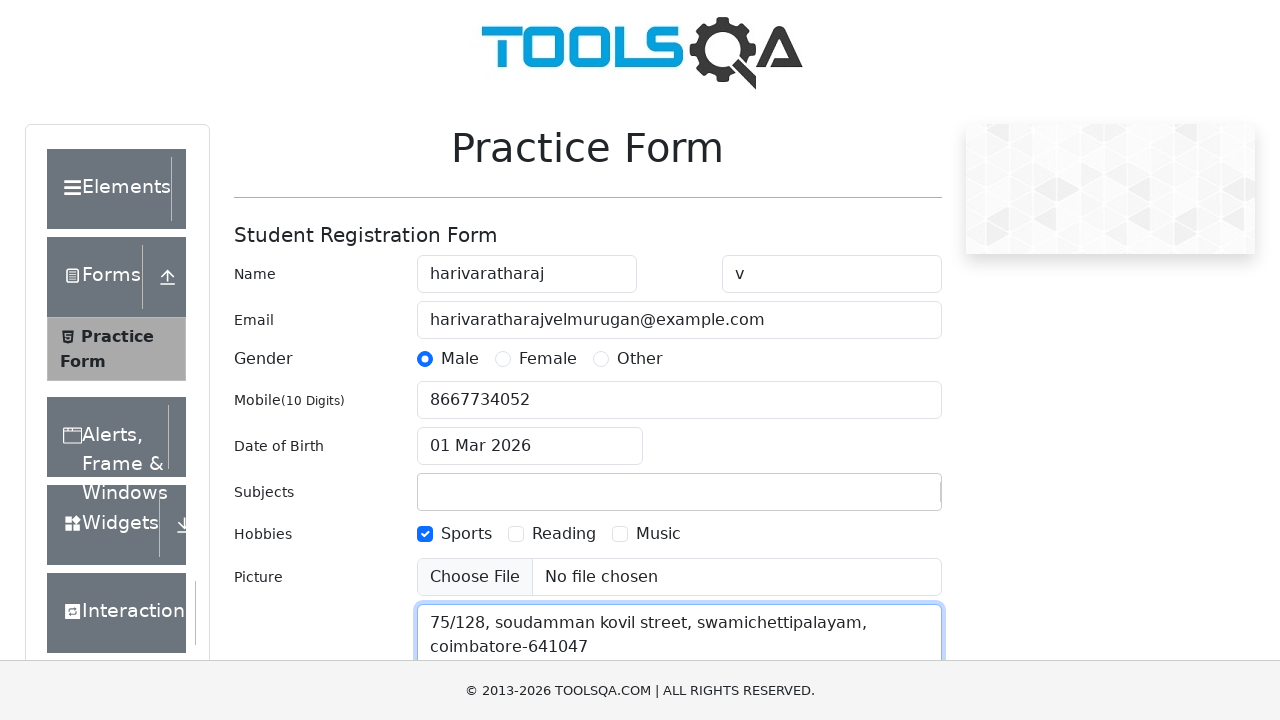